Tests adding todo items to the list by filling the input and pressing Enter for multiple items

Starting URL: https://demo.playwright.dev/todomvc

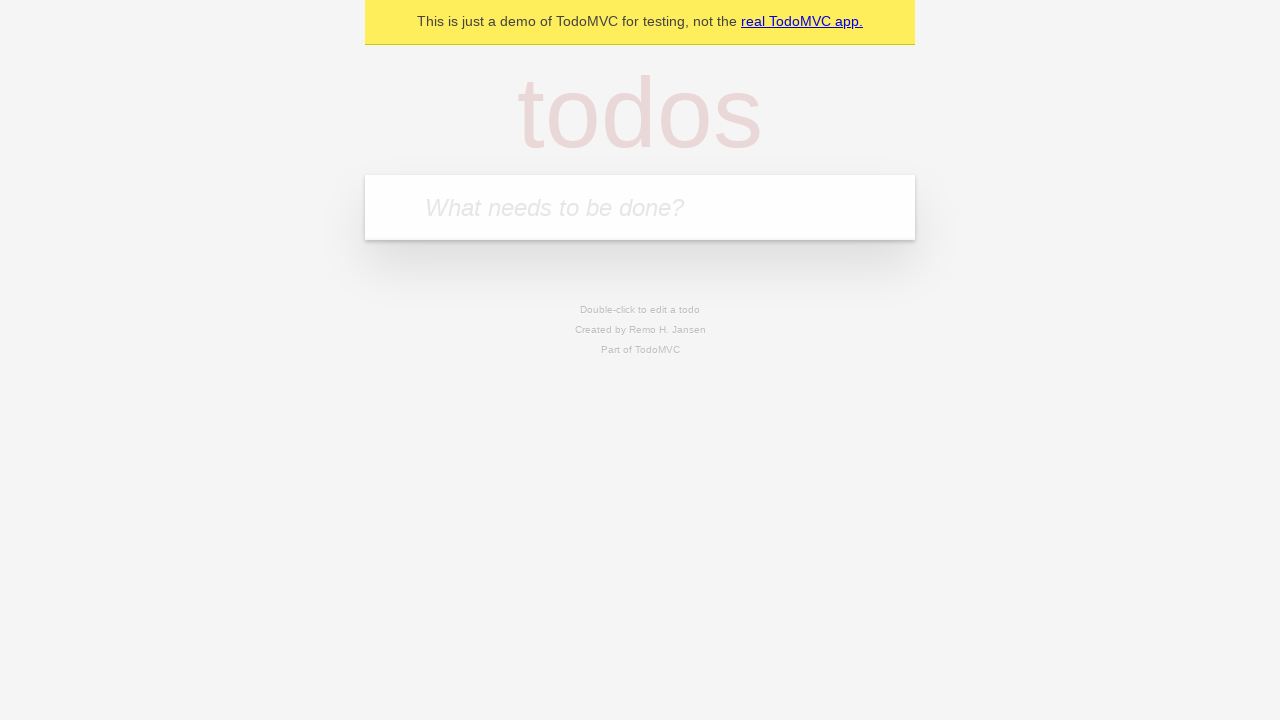

Located the 'What needs to be done?' input field
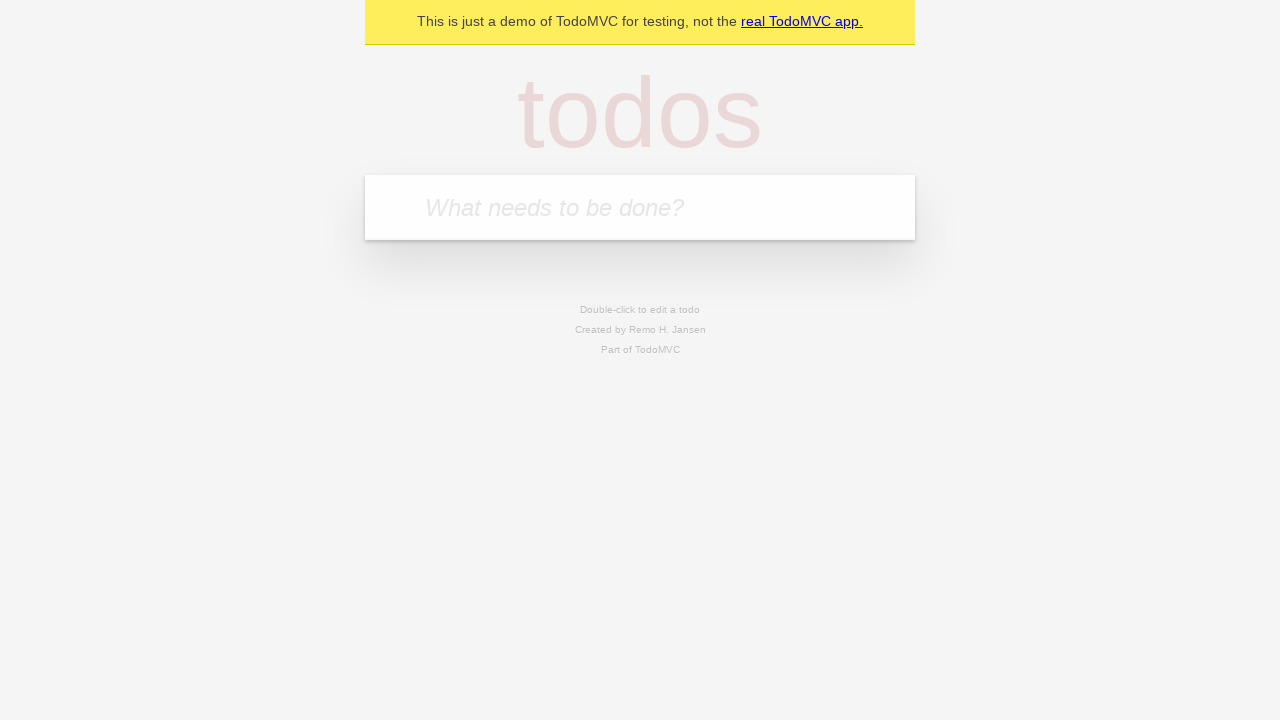

Filled first todo input with 'buy some cheese' on internal:attr=[placeholder="What needs to be done?"i]
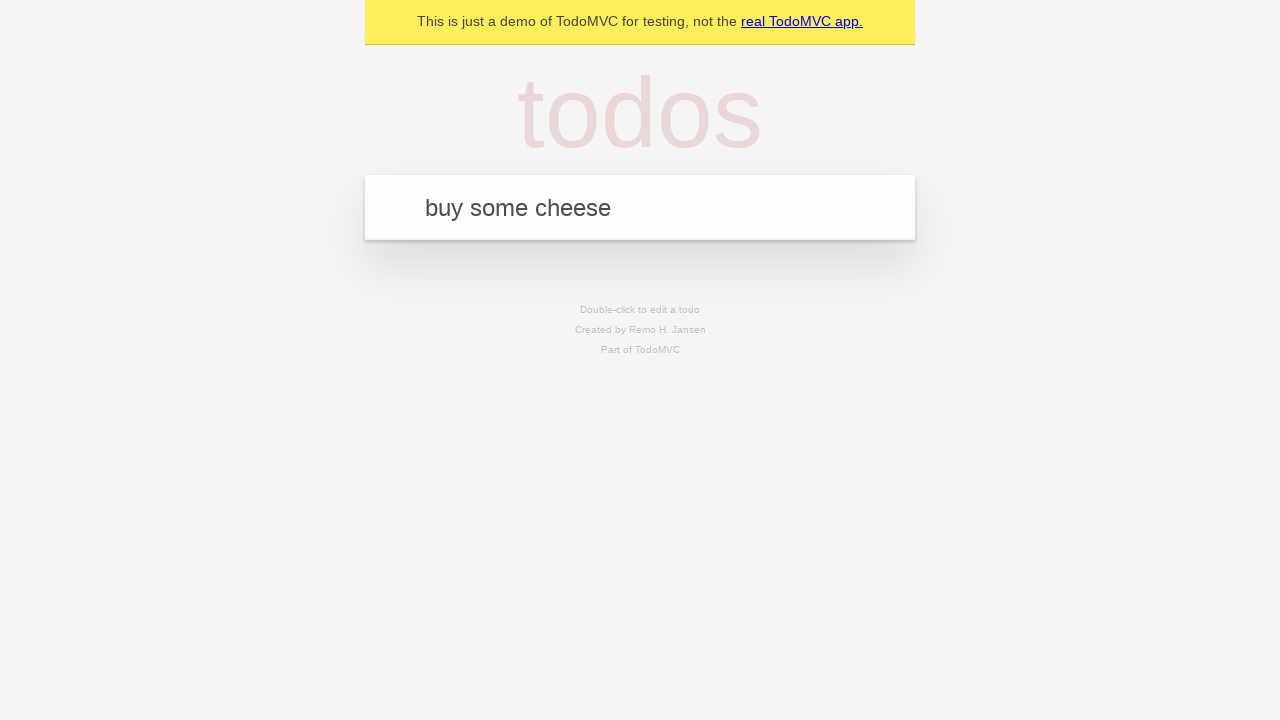

Pressed Enter to submit first todo on internal:attr=[placeholder="What needs to be done?"i]
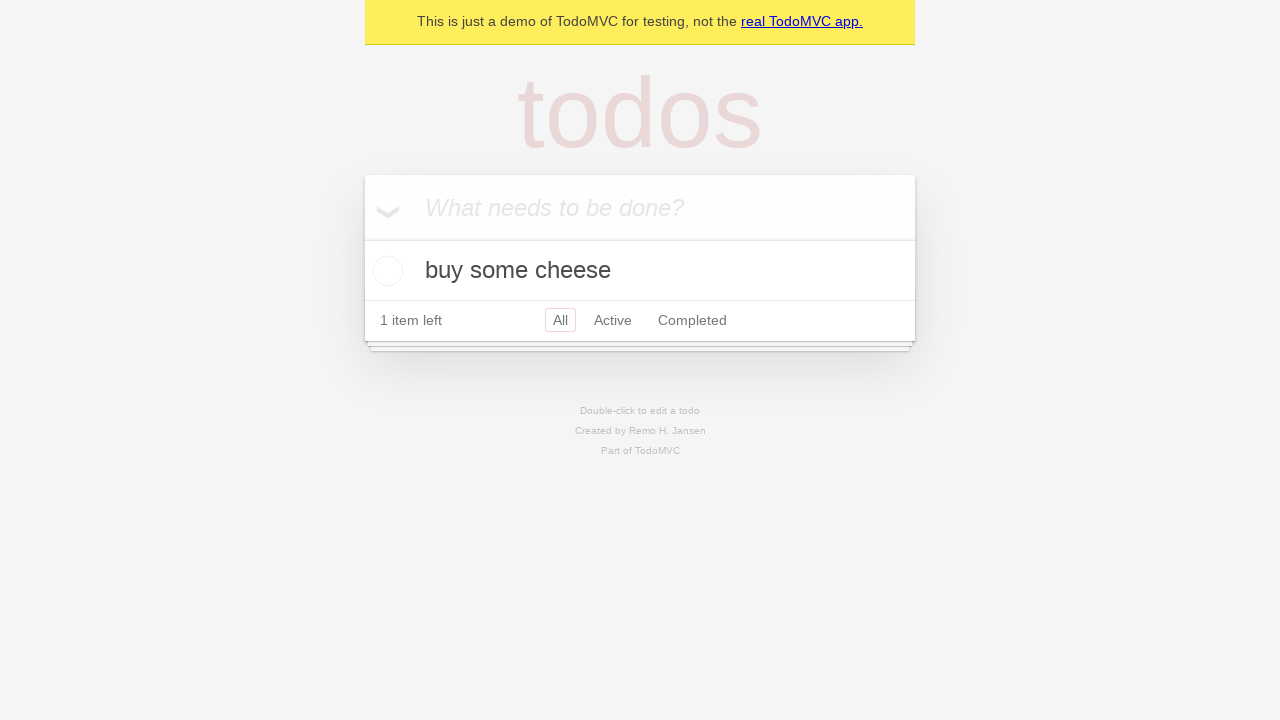

First todo item appeared in the list
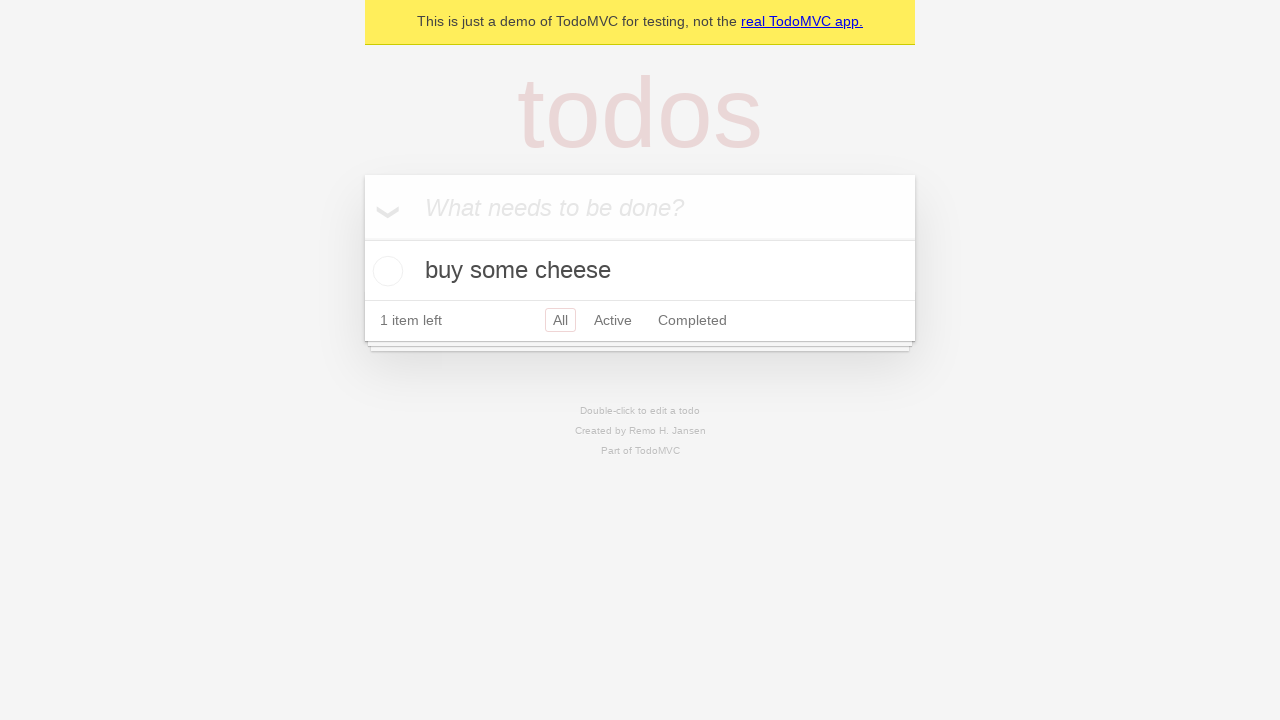

Filled second todo input with 'feed the cat' on internal:attr=[placeholder="What needs to be done?"i]
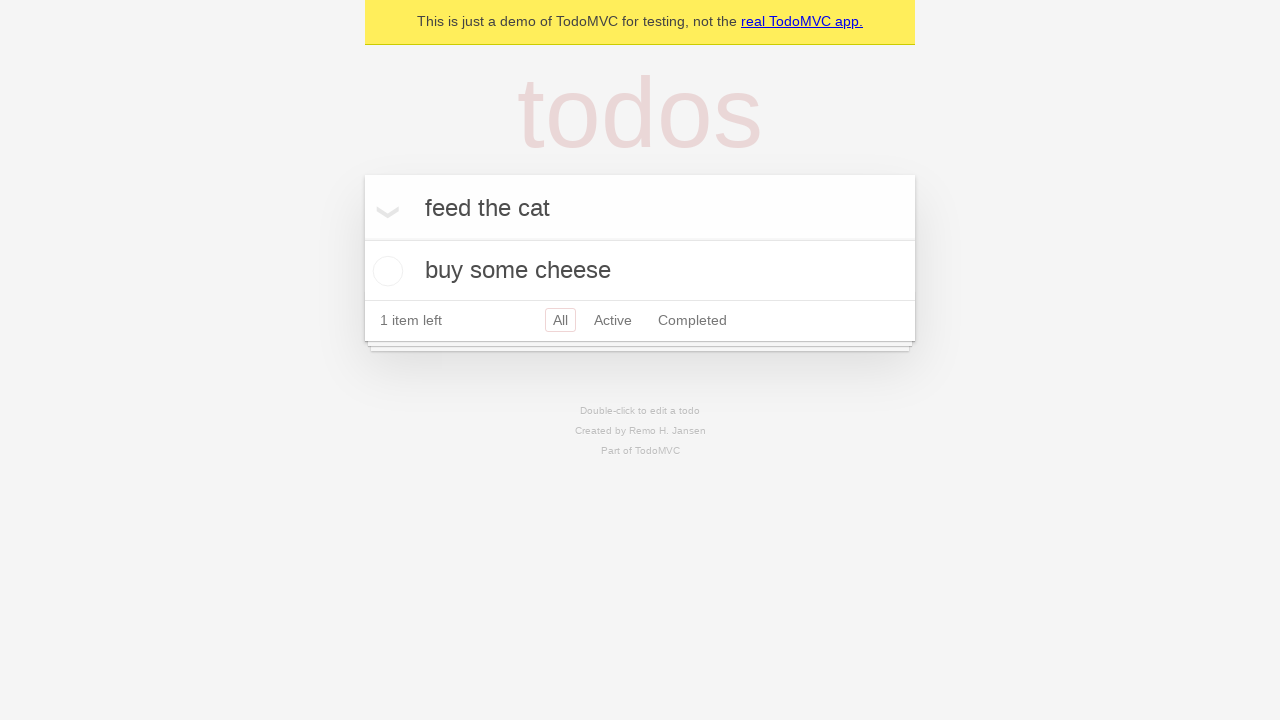

Pressed Enter to submit second todo on internal:attr=[placeholder="What needs to be done?"i]
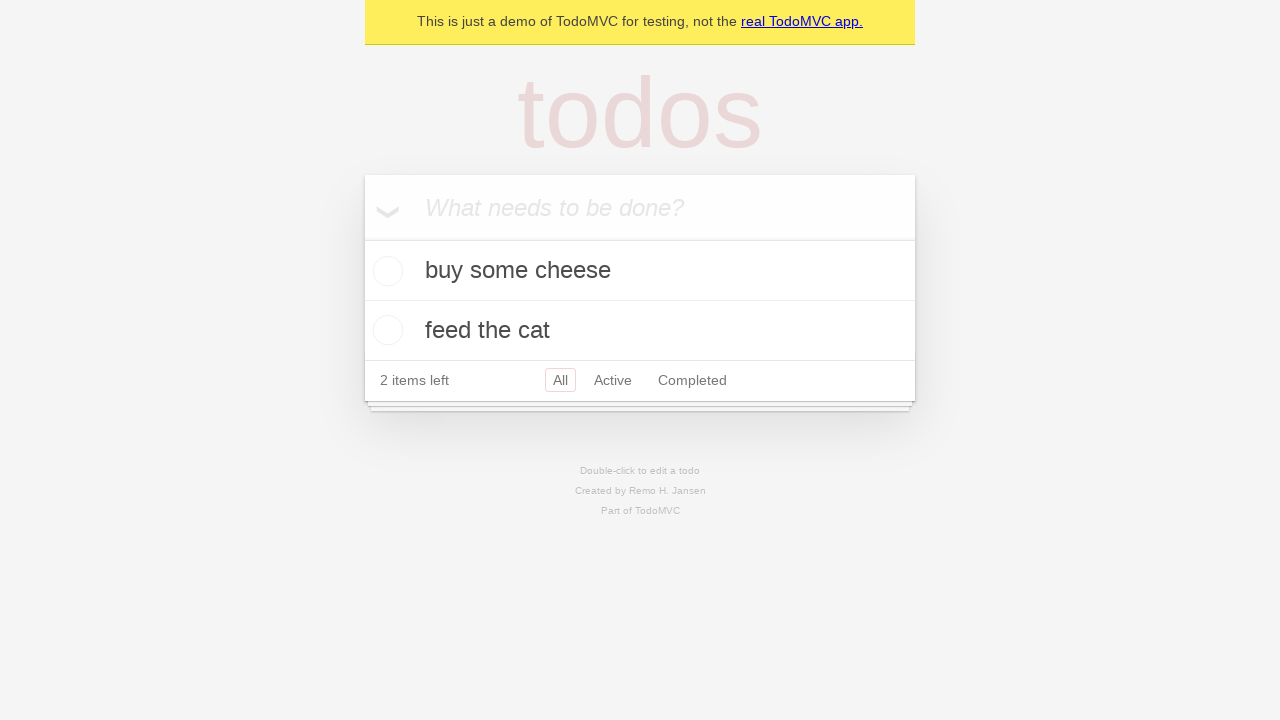

Second todo item appeared in the list
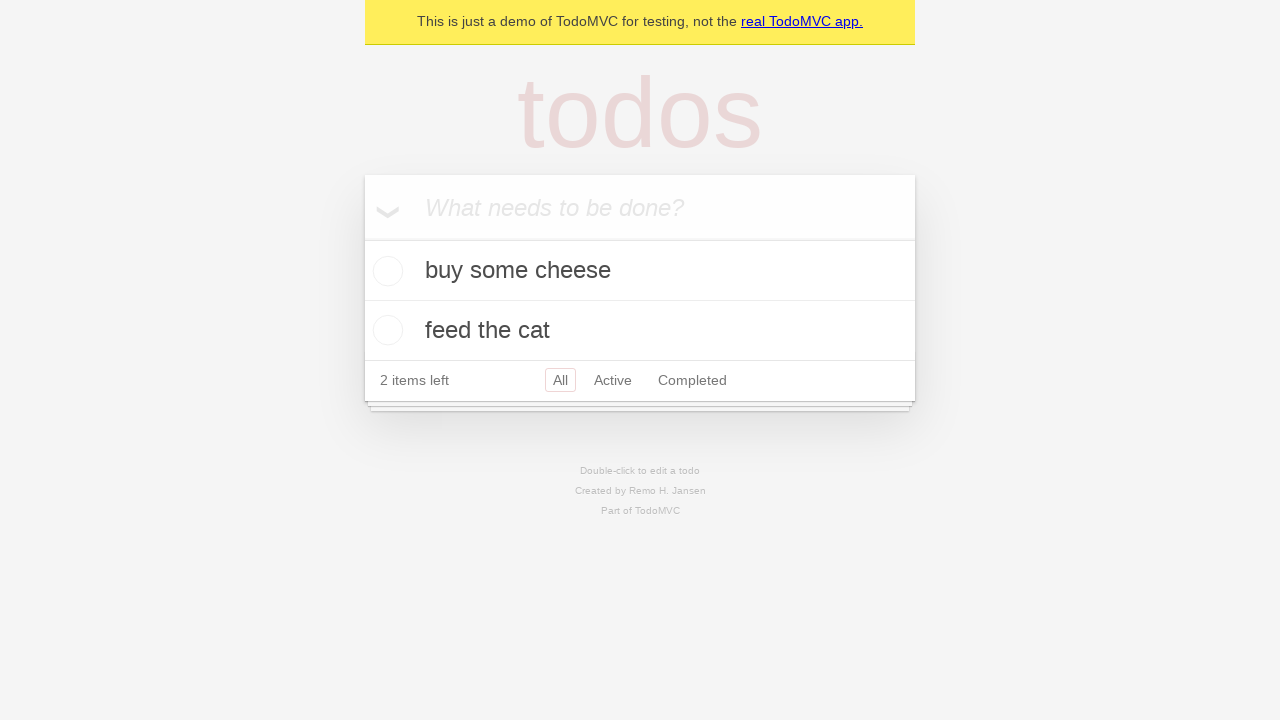

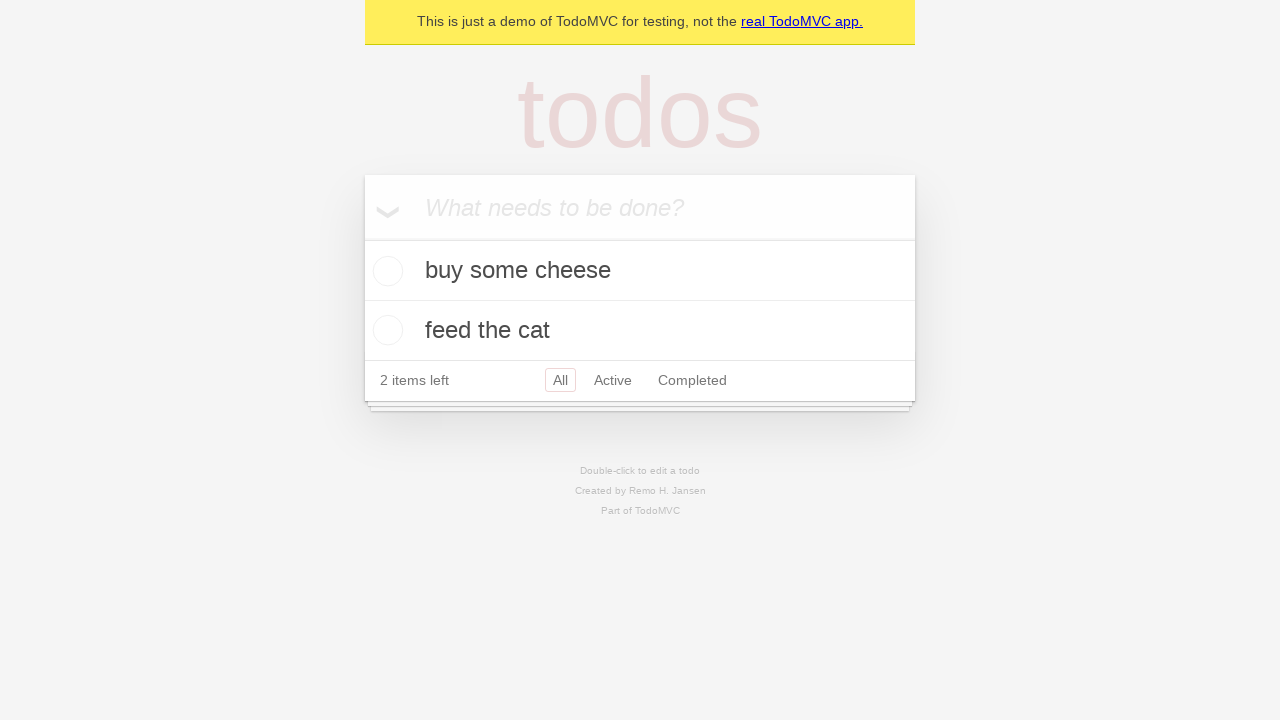